Tests checkout flow when cart is empty by attempting to place an order without adding any products

Starting URL: https://www.demoblaze.com/

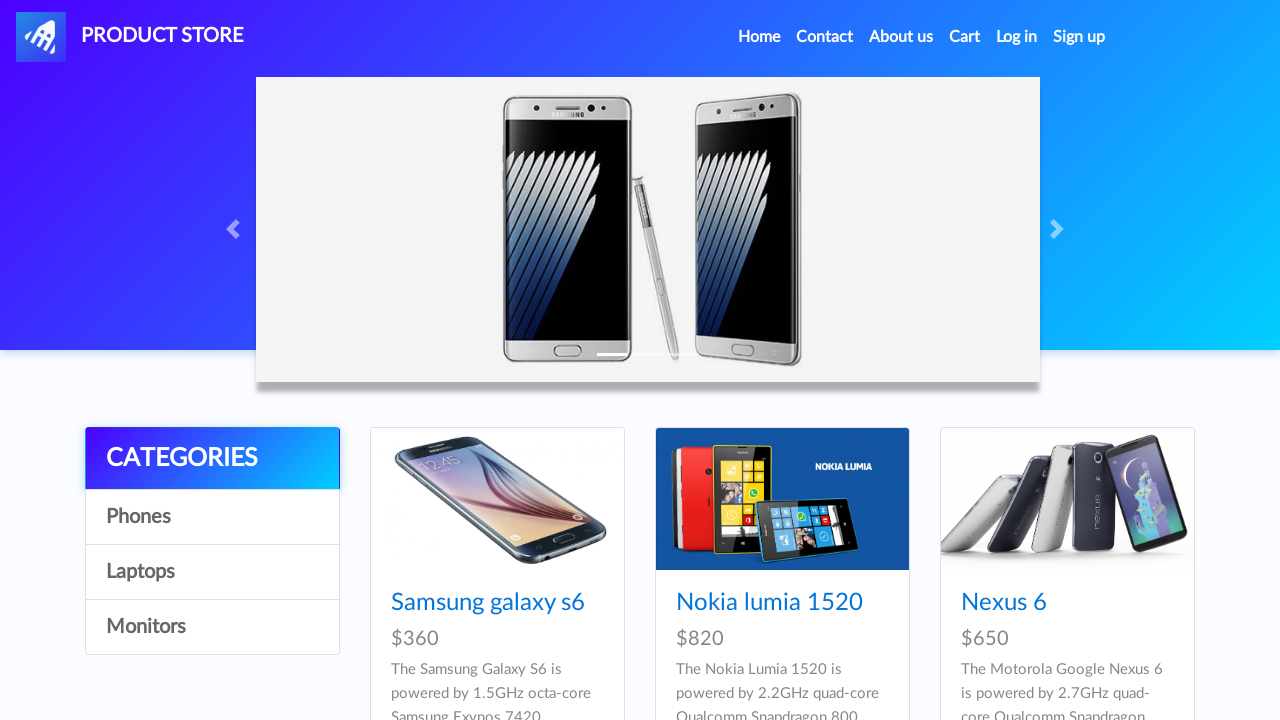

Clicked cart button to navigate to cart at (965, 37) on #cartur
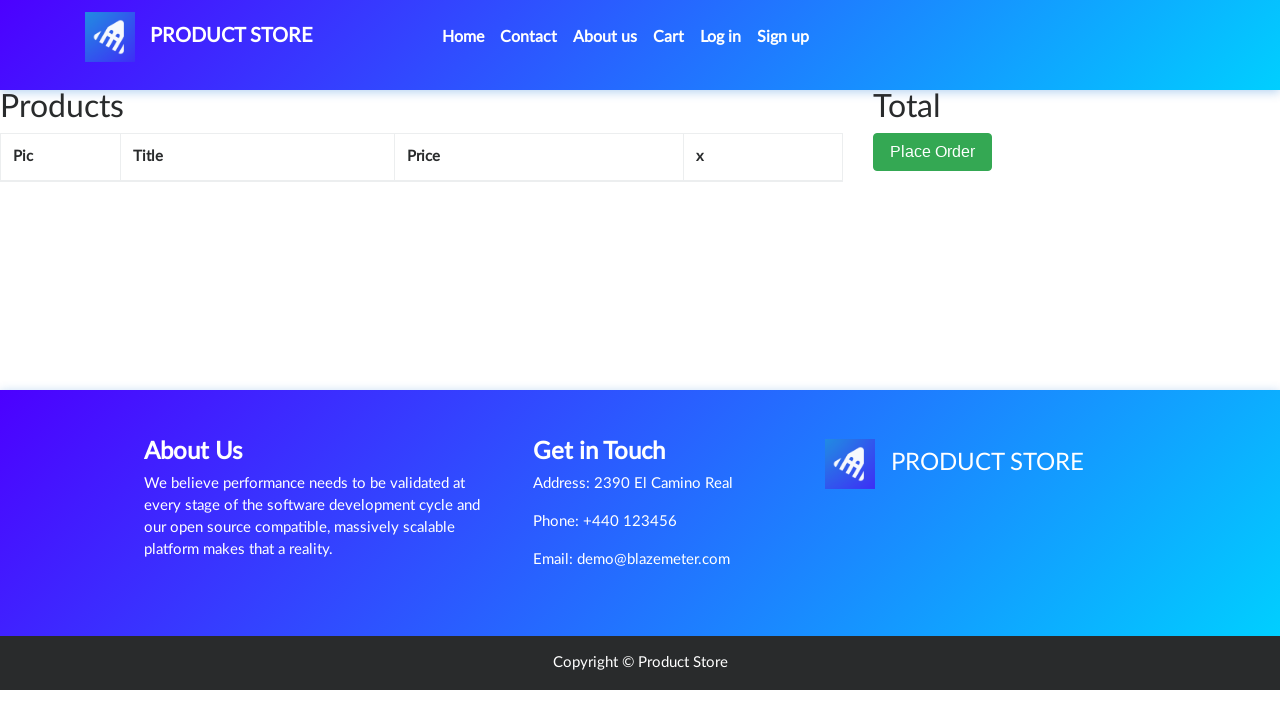

Clicked 'Place Order' button with empty cart at (933, 152) on button:text('Place Order')
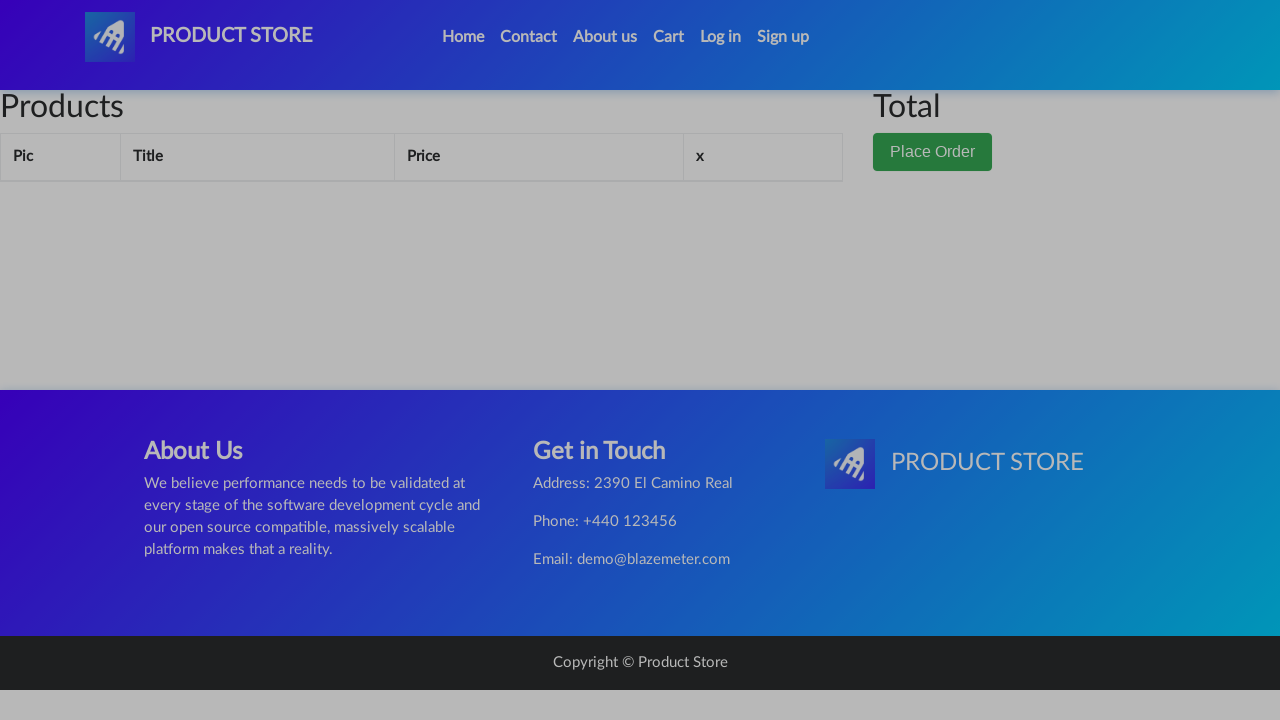

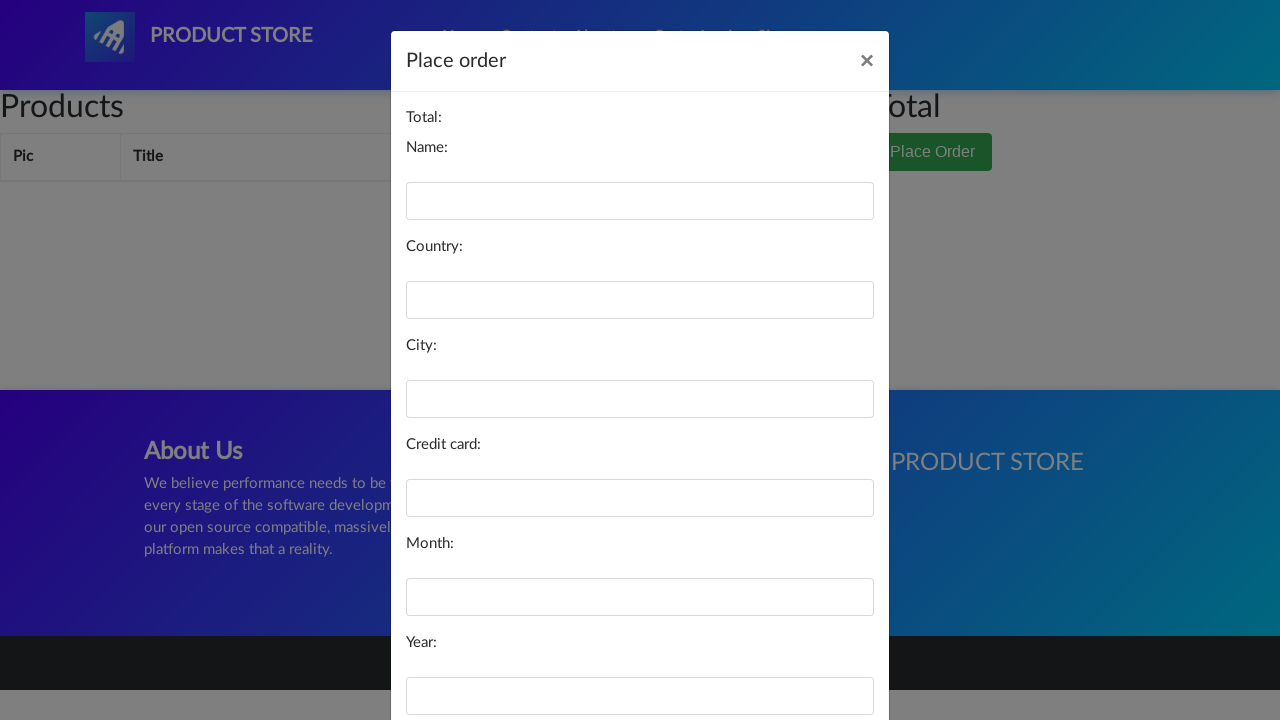